Tests a math challenge form by reading a value from the page, calculating a logarithmic formula result, filling in the answer, checking required checkboxes, and submitting the form.

Starting URL: https://suninjuly.github.io/math.html

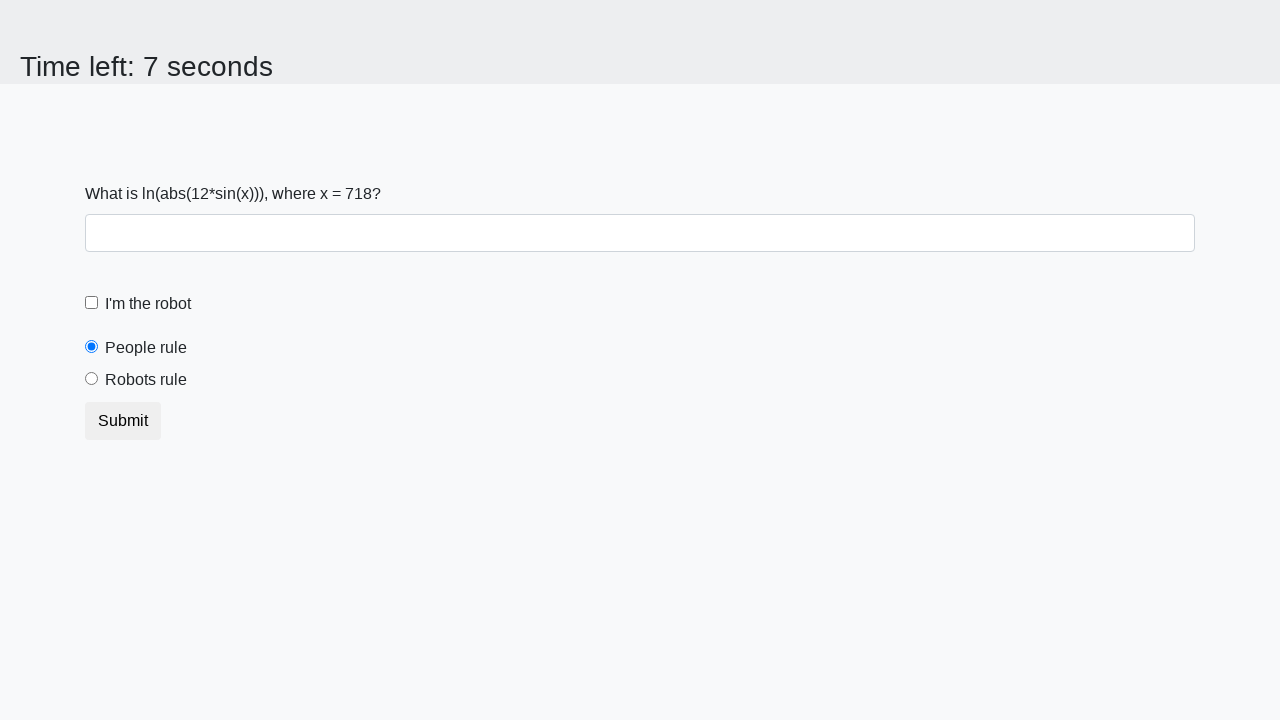

Located the x value element on the page
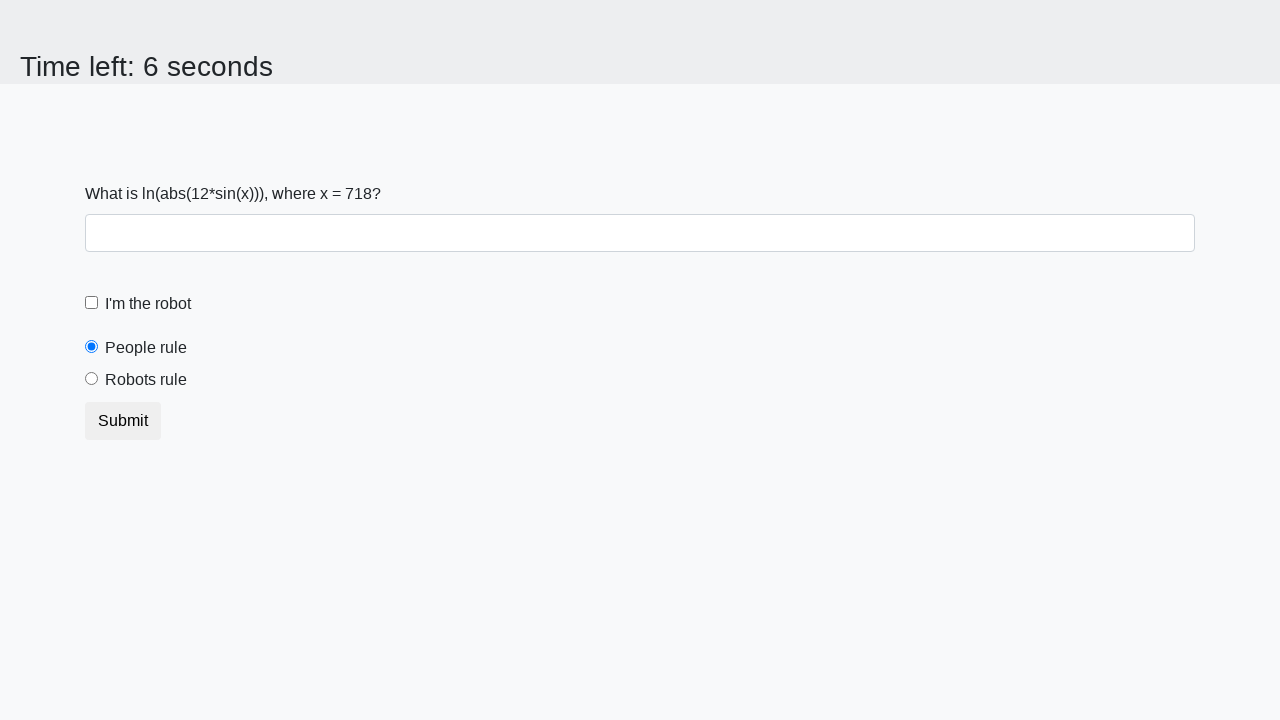

Retrieved x value from page: 718
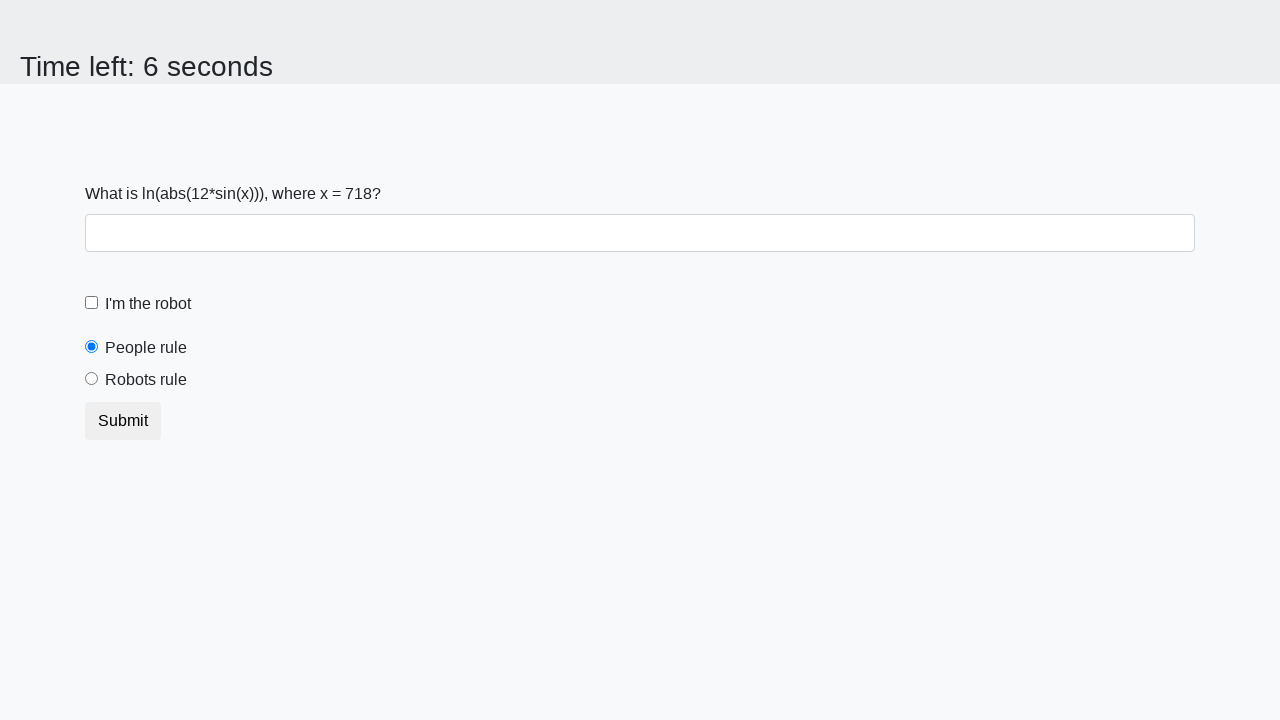

Calculated logarithmic formula result: 2.4741989997857234
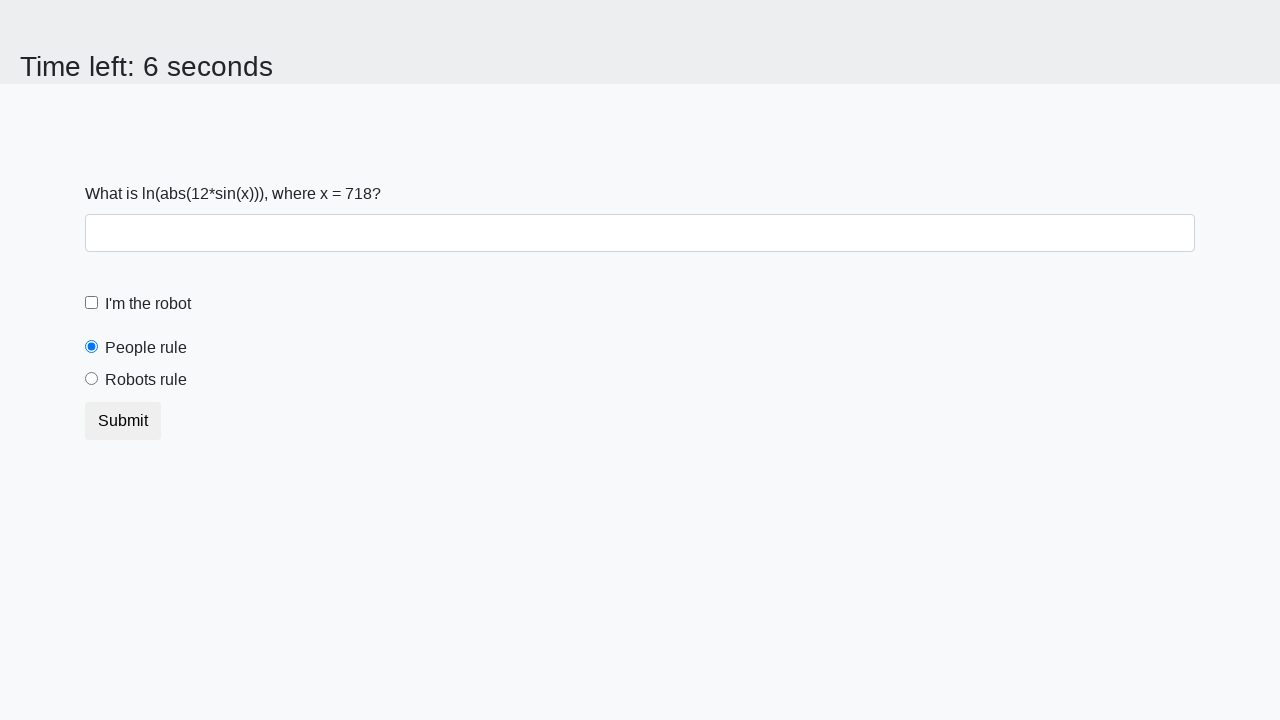

Filled answer field with calculated value: 2.4741989997857234 on #answer
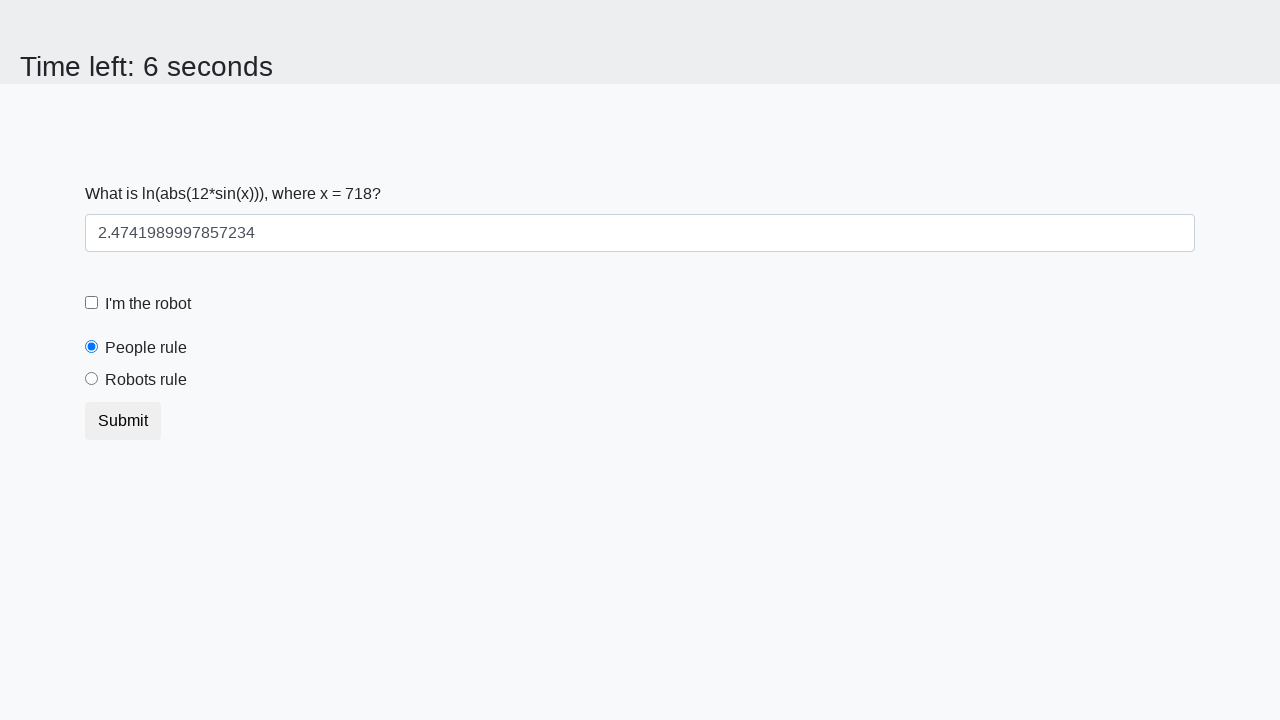

Checked the robot checkbox at (92, 303) on #robotCheckbox
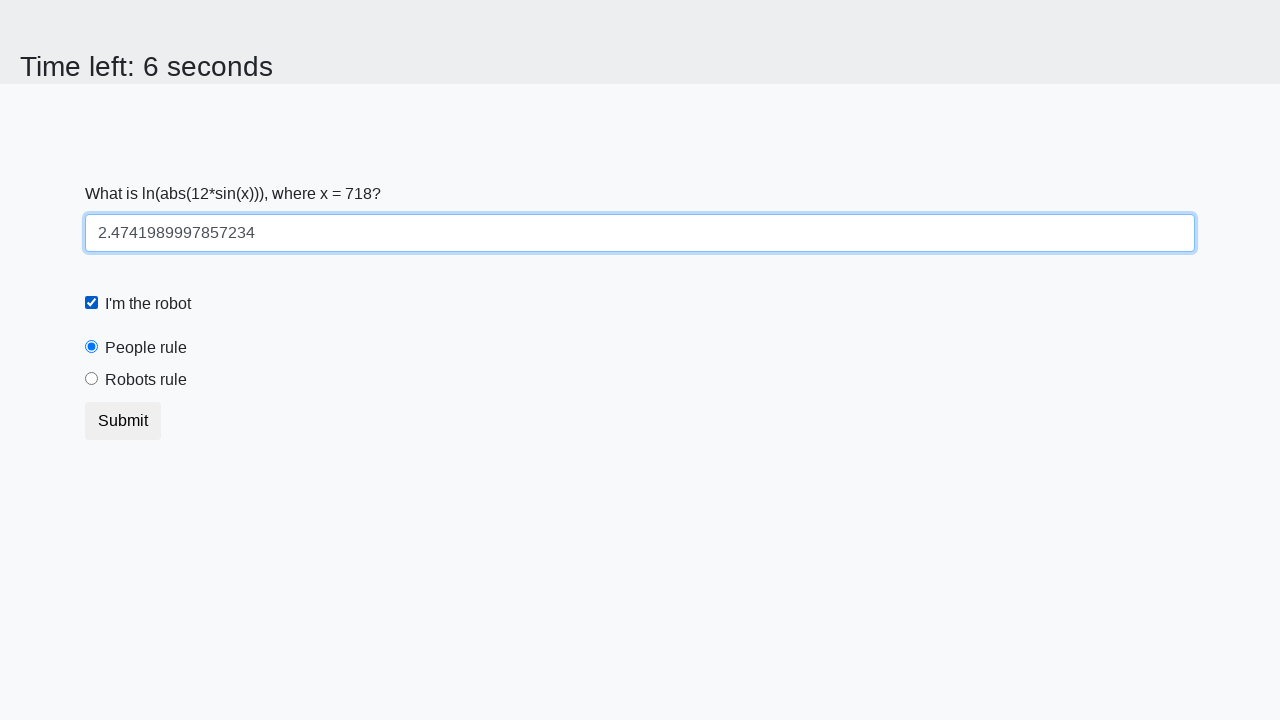

Clicked the robots rule option at (92, 379) on #robotsRule
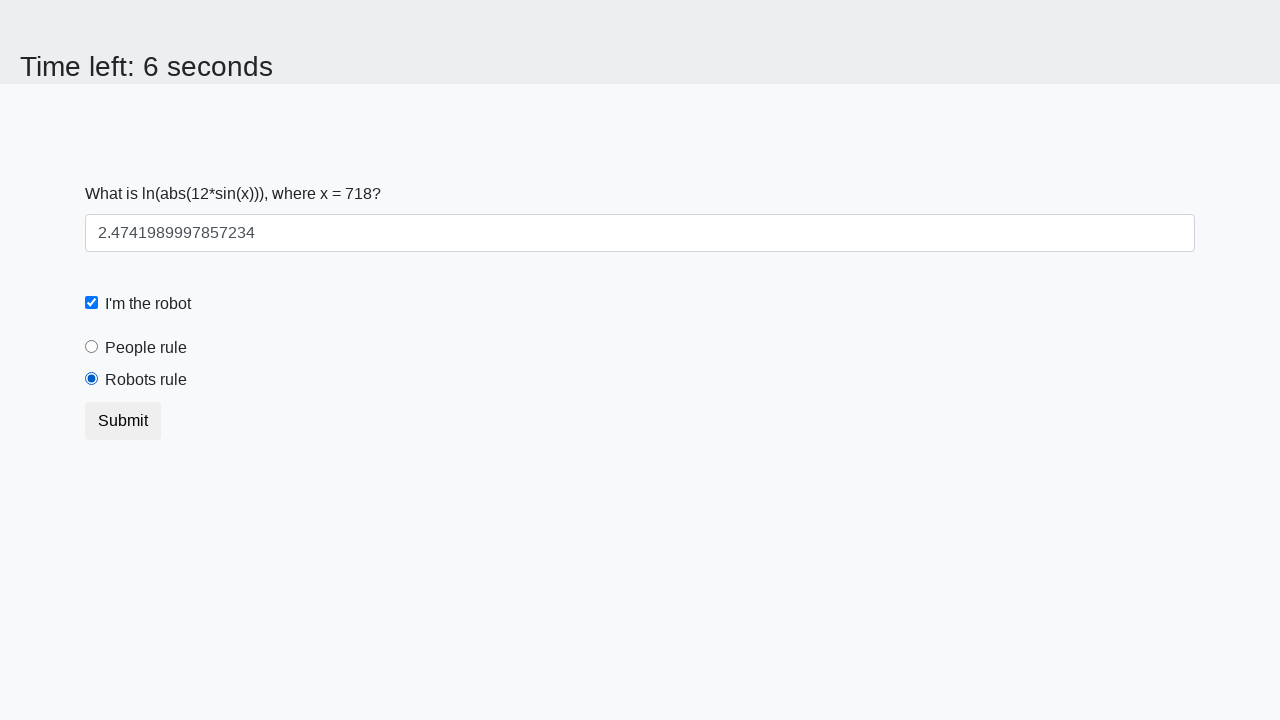

Clicked the submit button to submit the form at (123, 421) on body > div > form > button
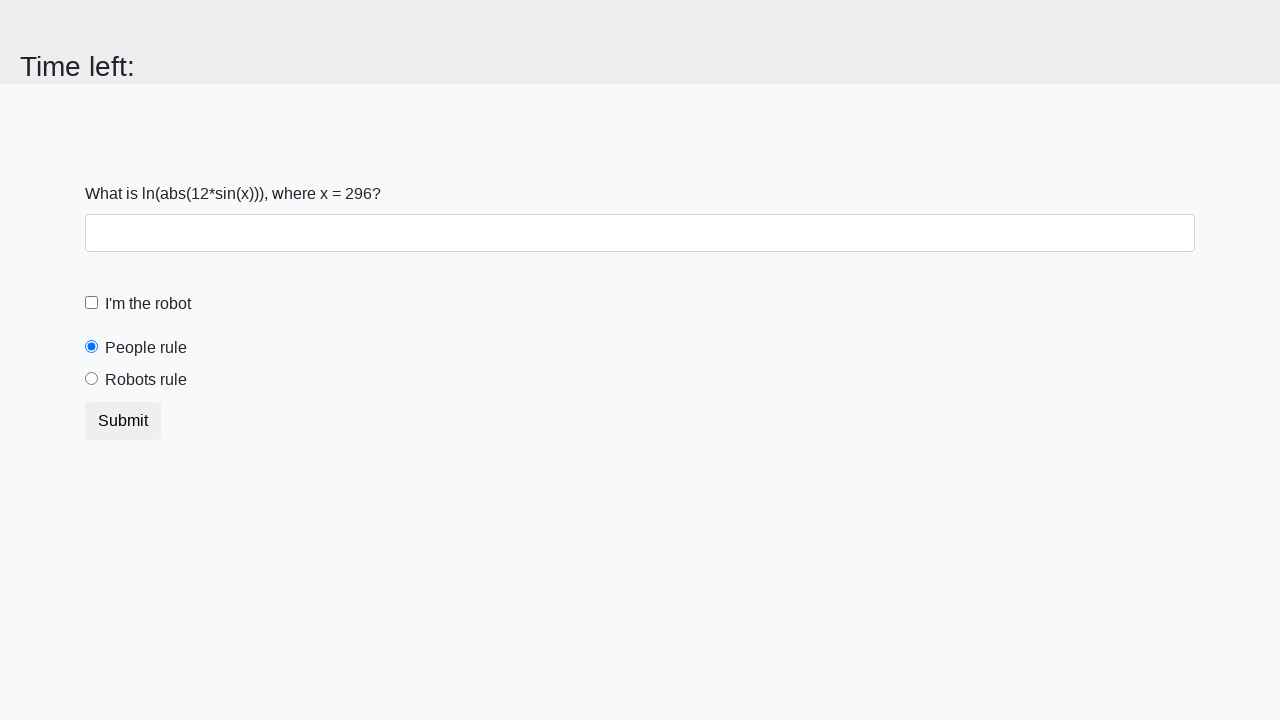

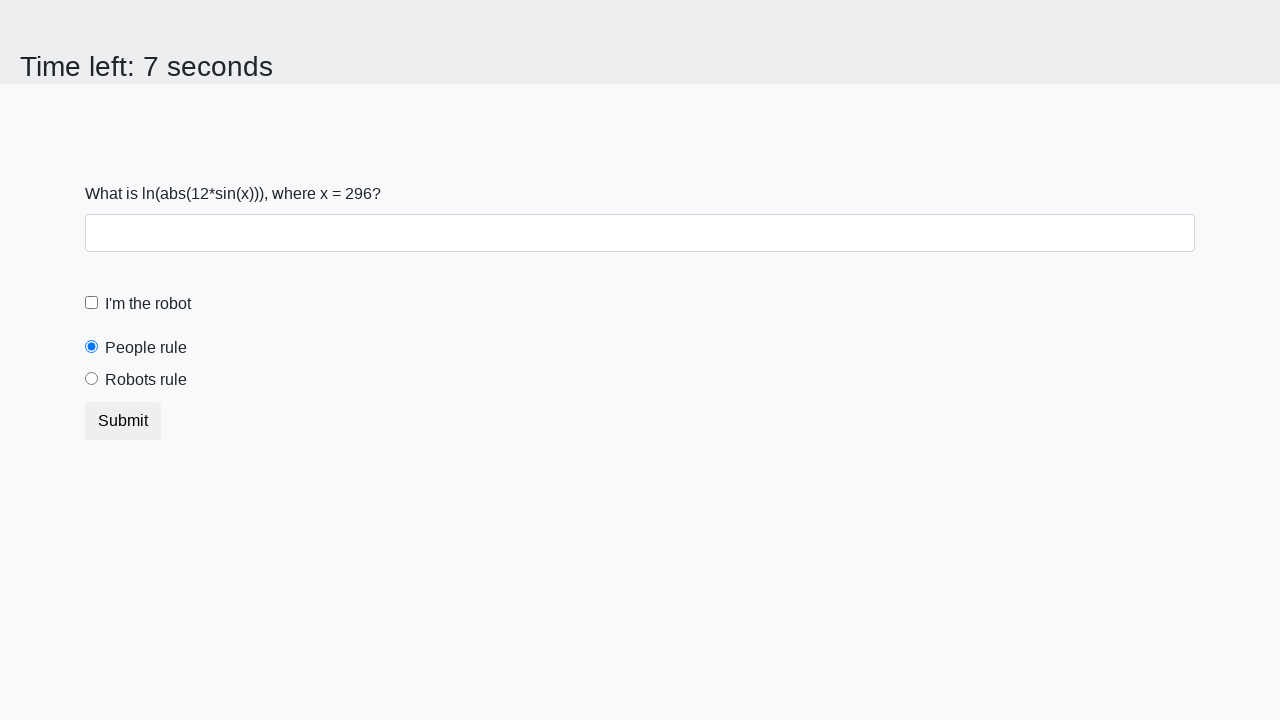